Tests browser window handling by clicking a button to open a new window, switching to the child window, verifying its title, closing it, and switching back to the parent window to verify its title.

Starting URL: https://www.hyrtutorials.com/p/window-handles-practice.html

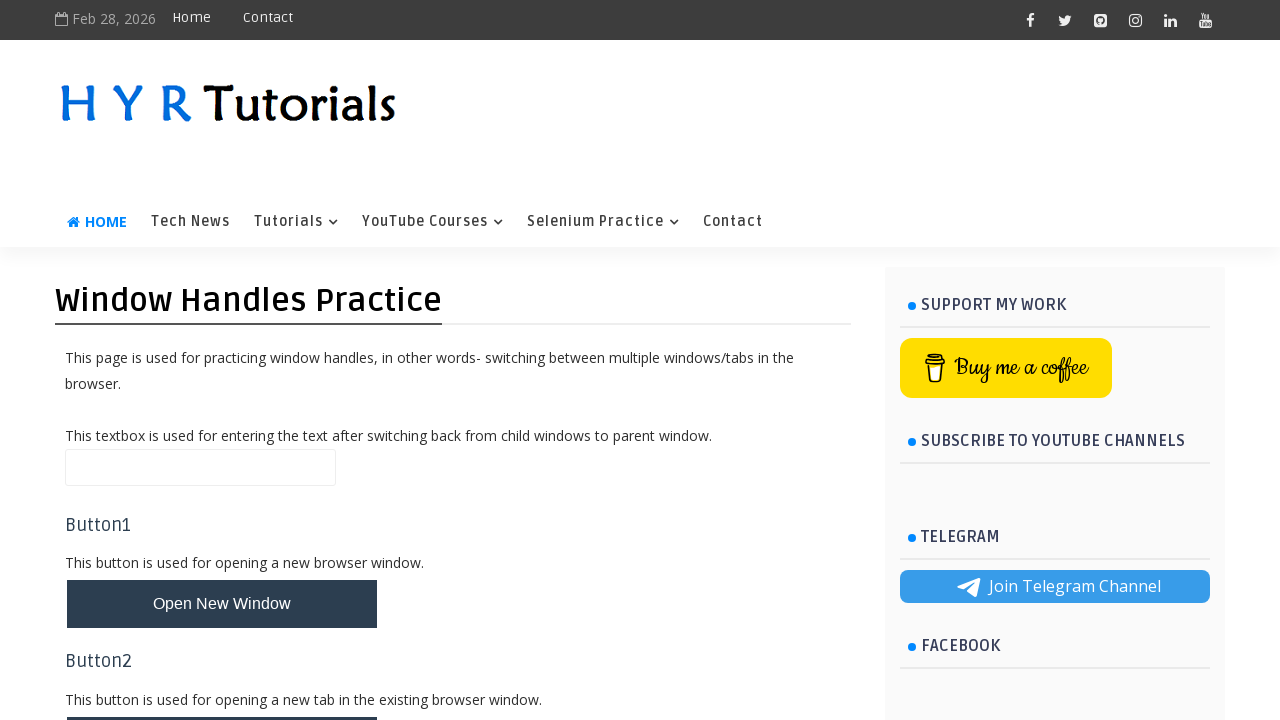

Stored reference to parent page
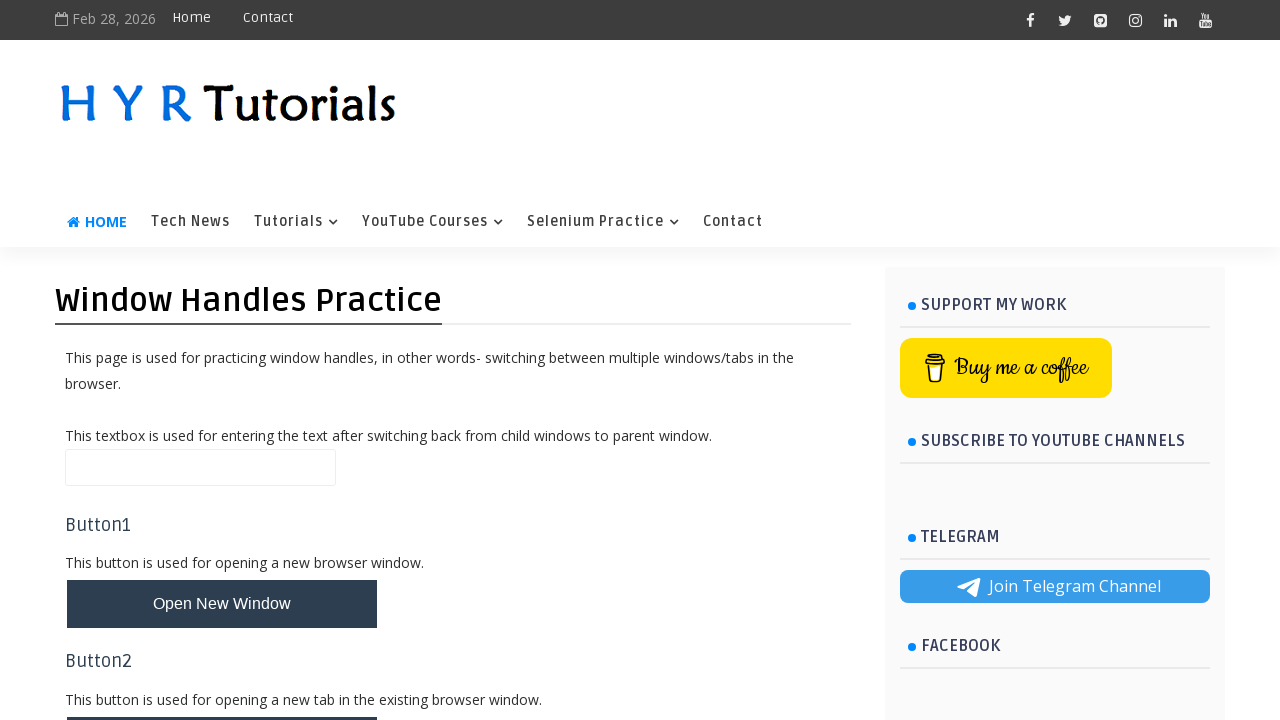

Clicked button to open new window at (222, 604) on #newWindowBtn
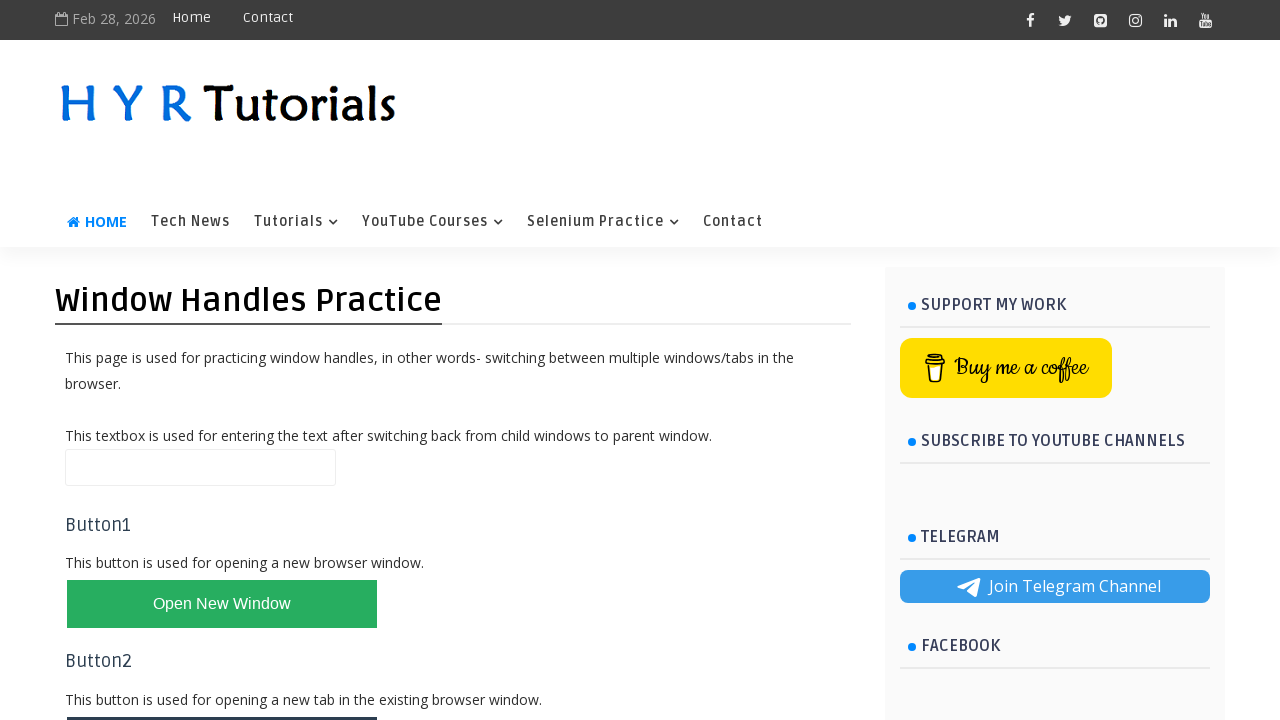

Retrieved new child window page object
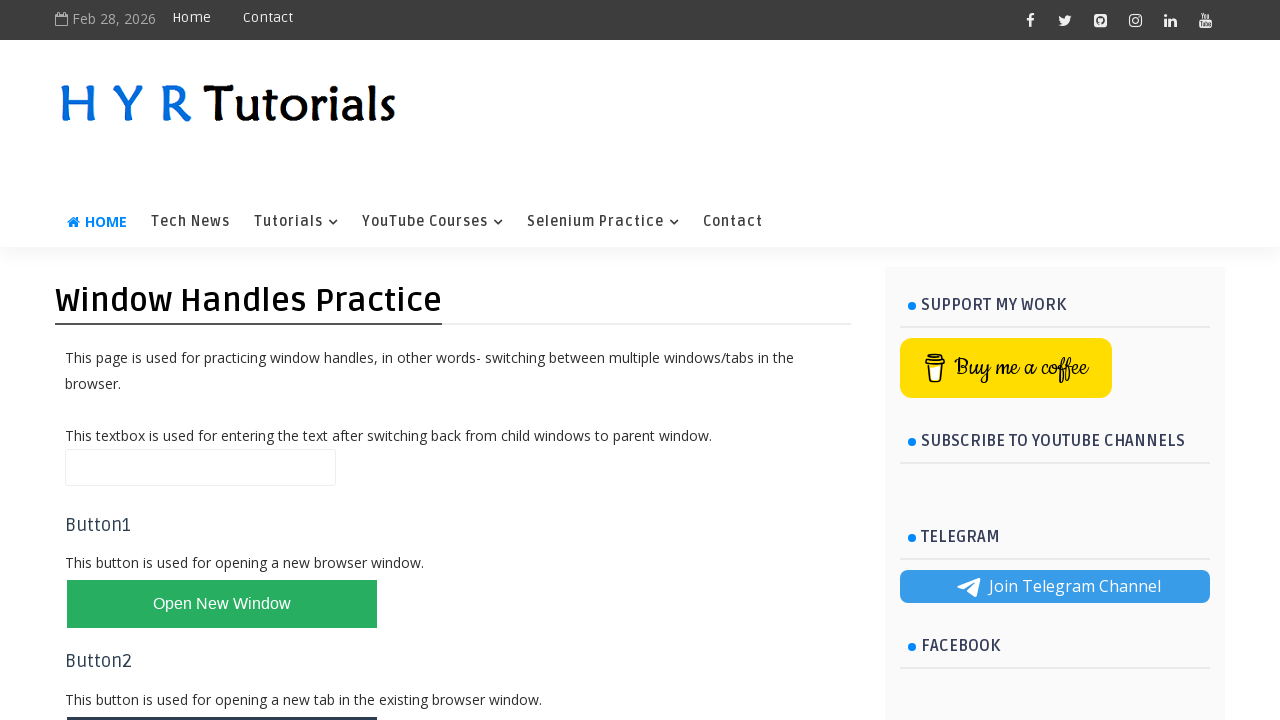

Child window page loaded successfully
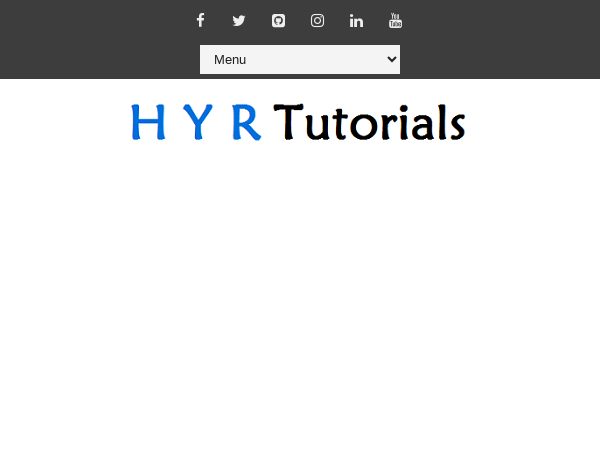

Retrieved child window title: Basic Controls - H Y R Tutorials
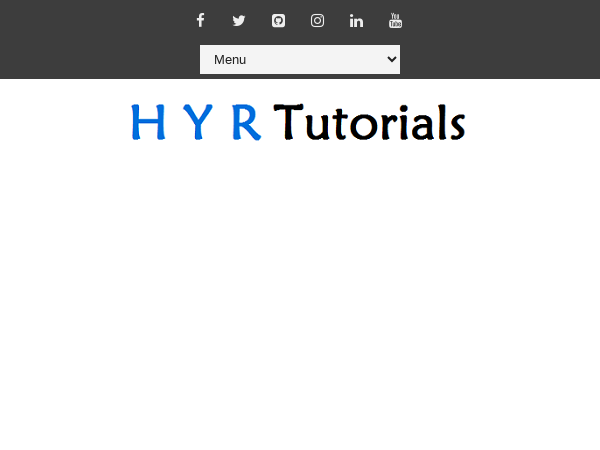

Closed child window
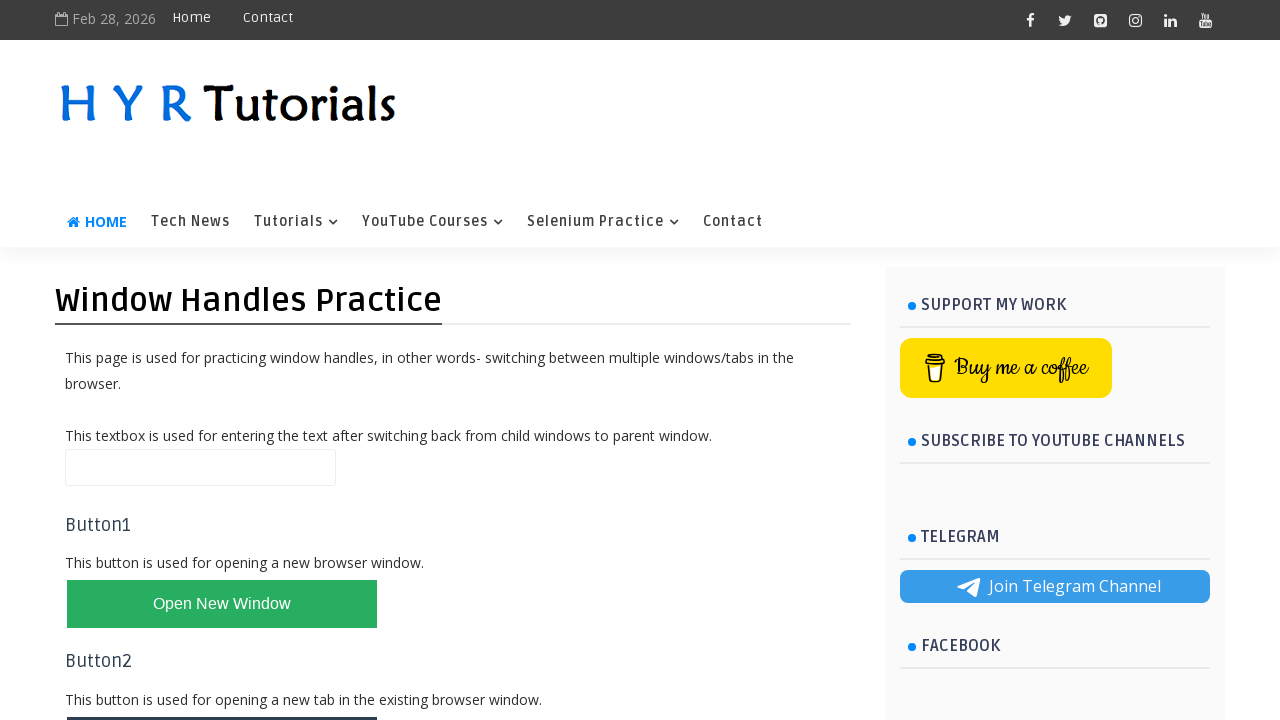

Verified parent window is accessible with title: Window Handles Practice - H Y R Tutorials
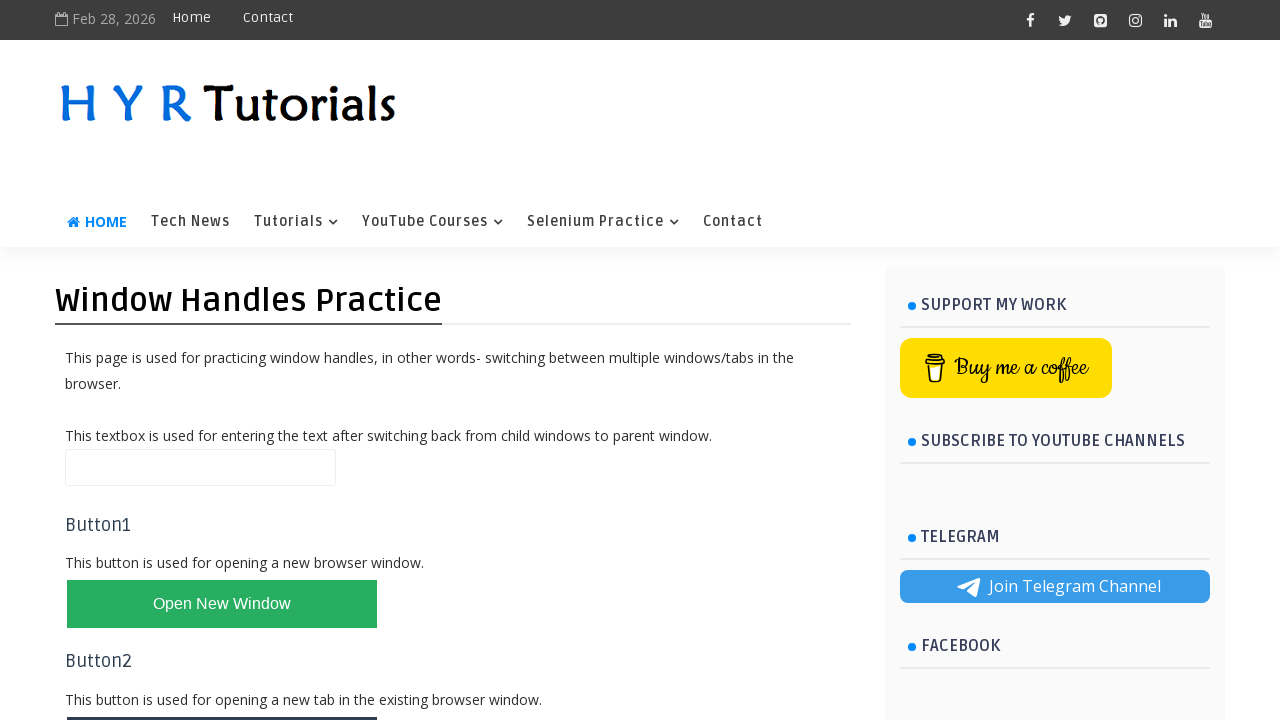

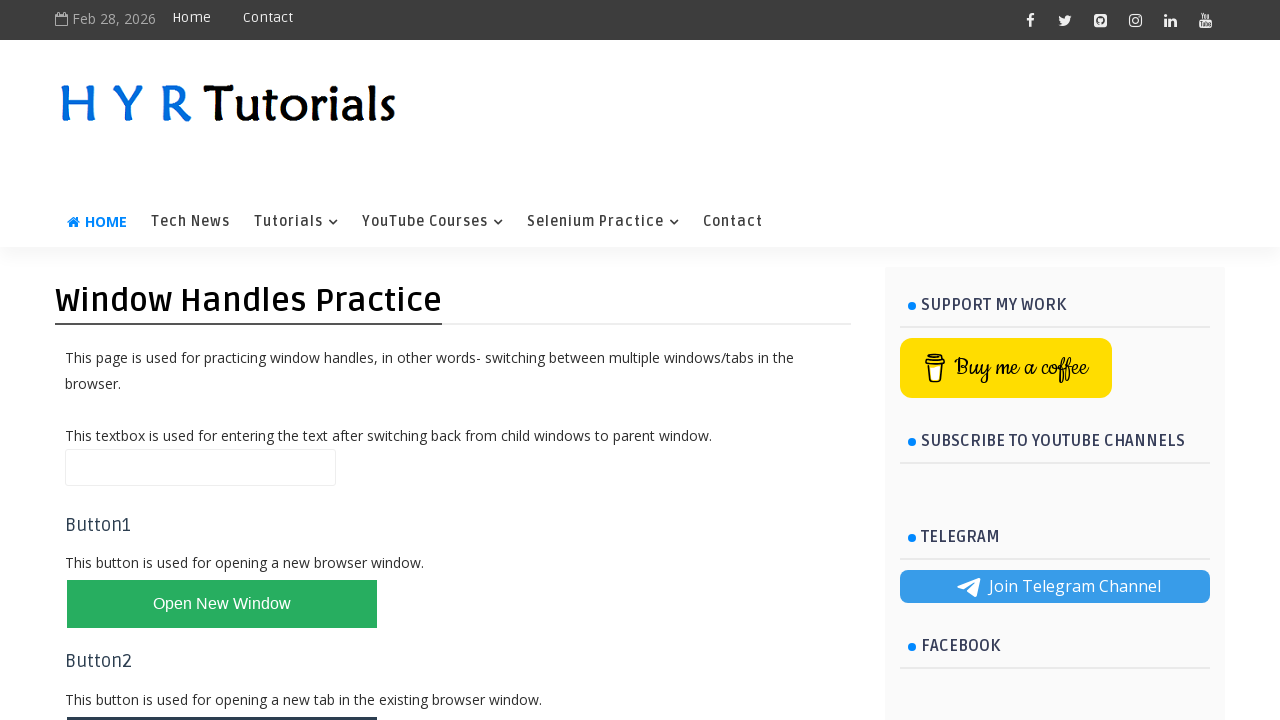